Tests adding an element on the Herokuapp demo site by clicking the "Add Element" button and verifying the new element appears

Starting URL: https://the-internet.herokuapp.com/

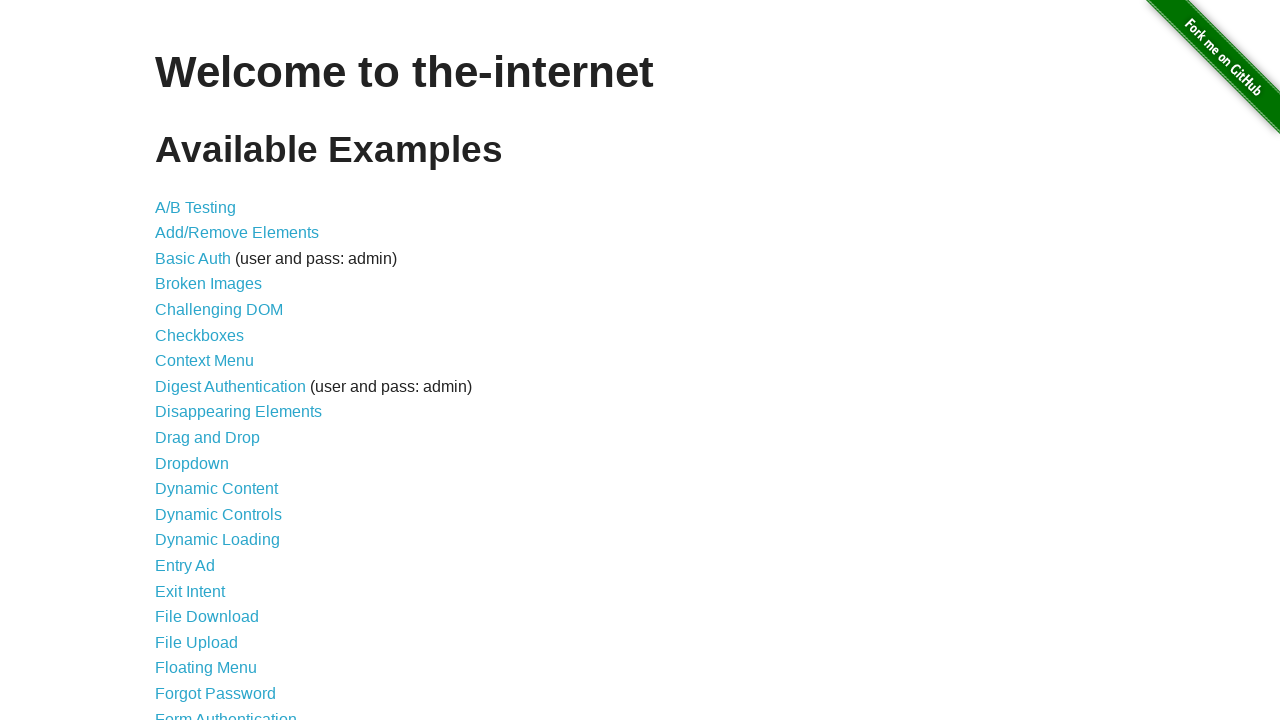

Clicked on Add/Remove Elements link at (237, 233) on a[href='/add_remove_elements/']
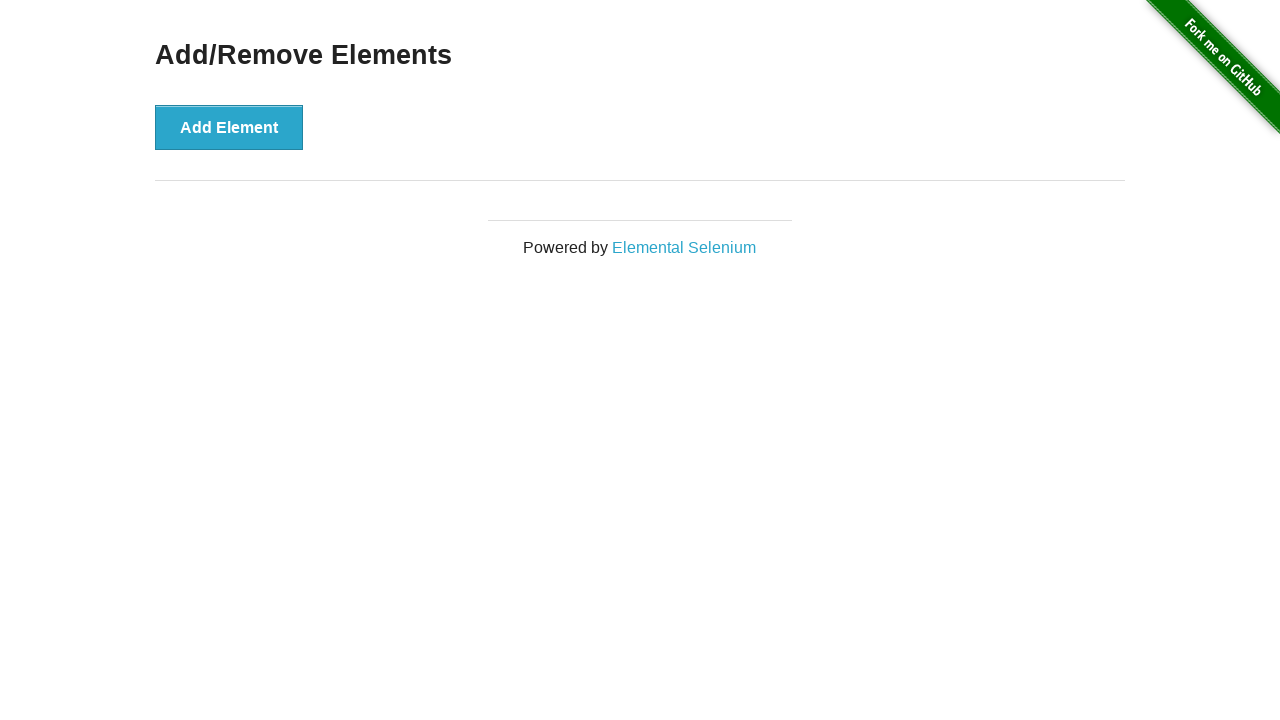

Clicked the Add Element button at (229, 127) on button[onclick='addElement()']
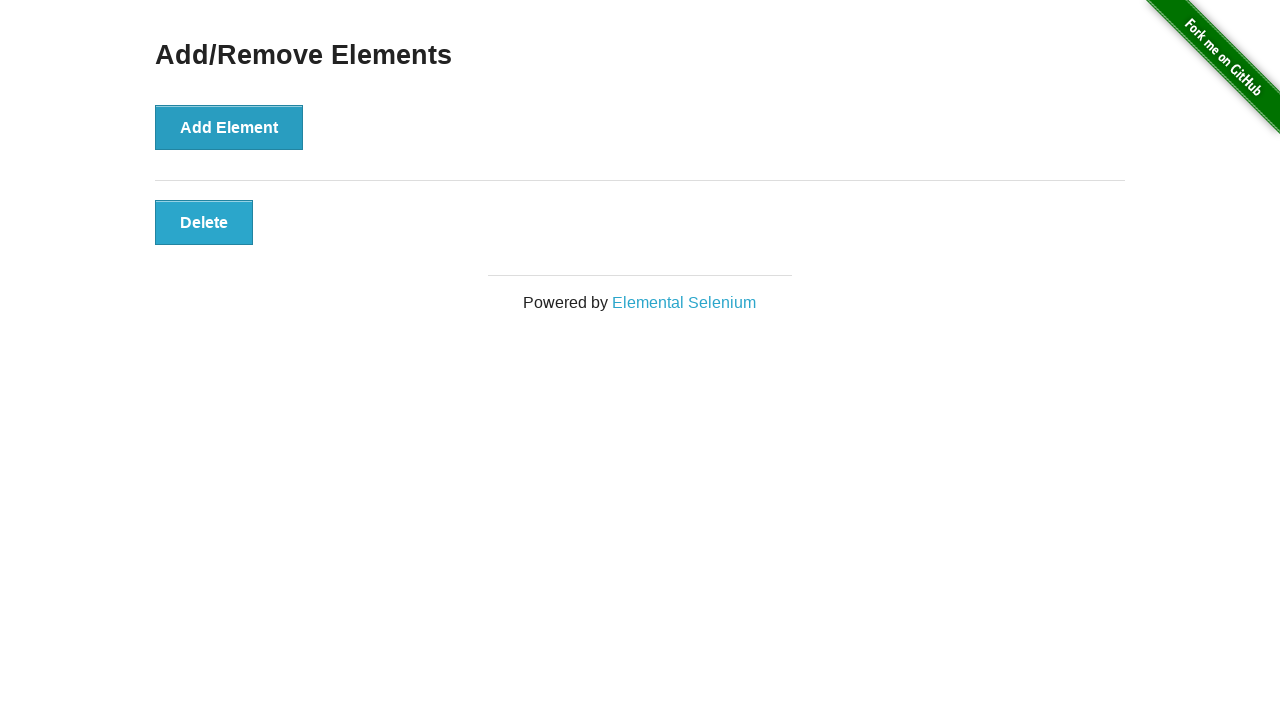

New element with class 'added-manually' appeared on the page
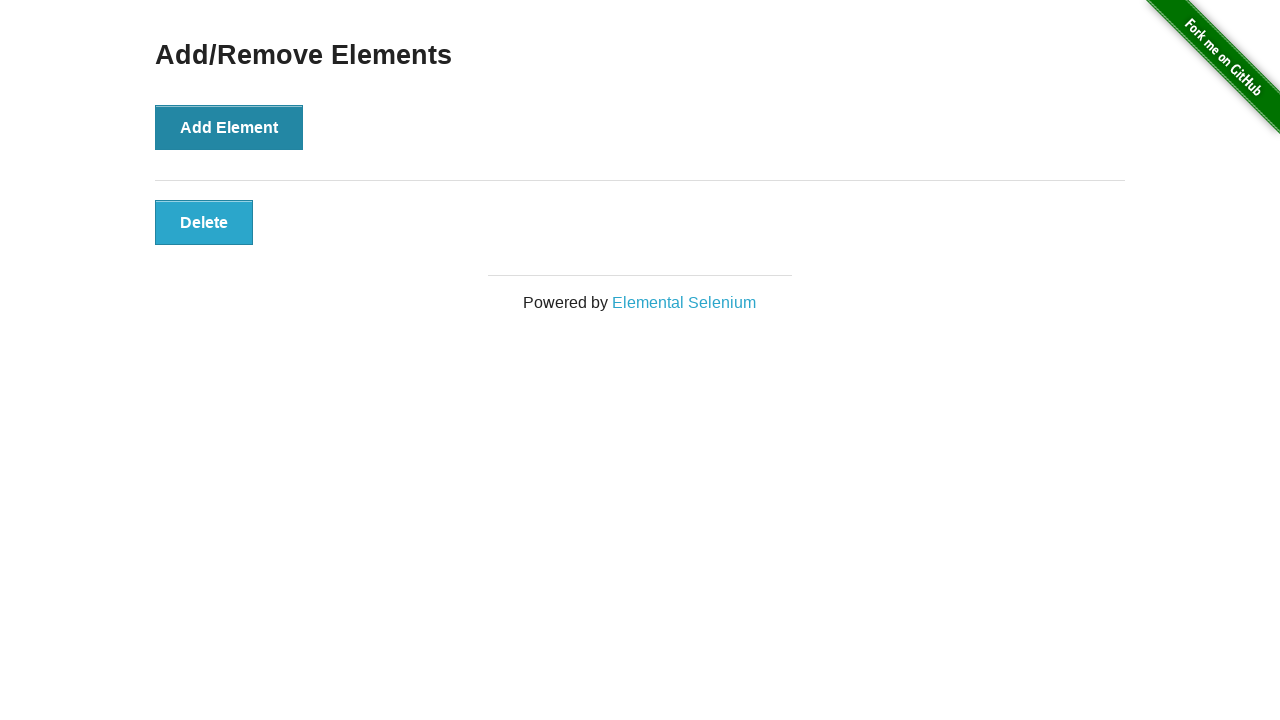

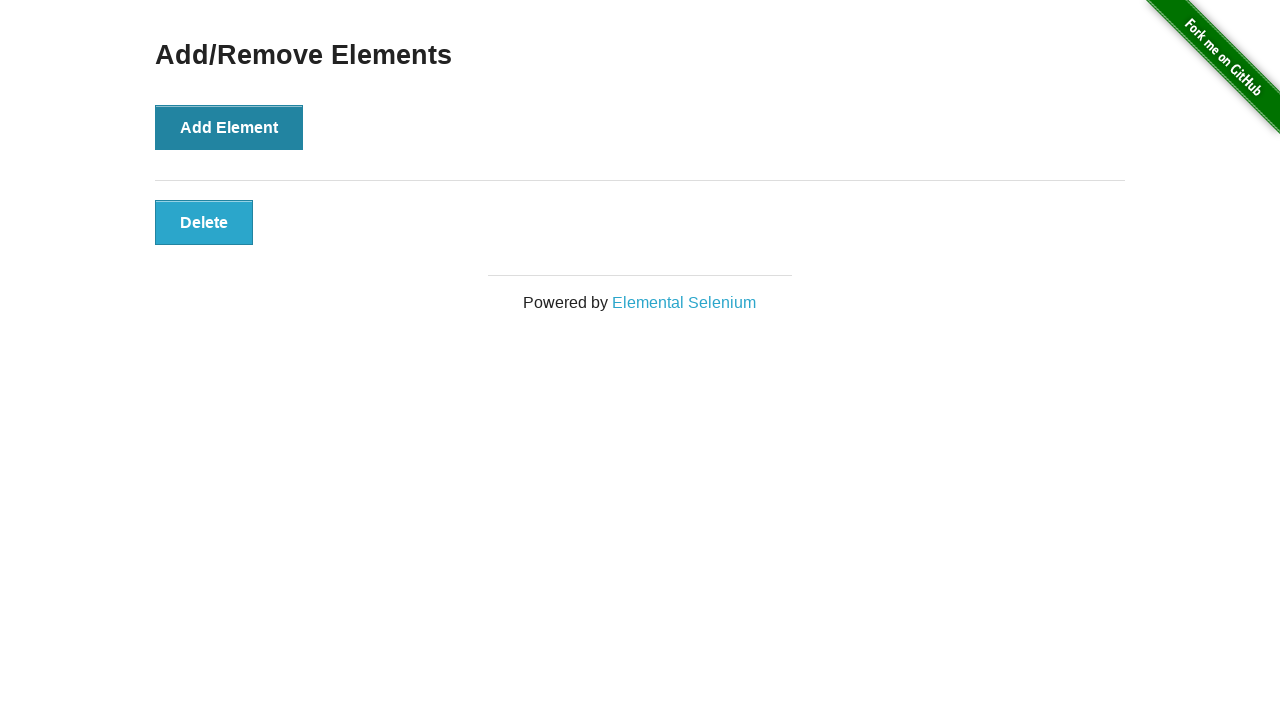